Tests three features on UI Testing Playground: visibility section (clicking hide button and verifying hidden elements), progress bar section (starting and stopping progress bar), and text input section (entering text and updating button label)

Starting URL: http://www.uitestingplayground.com/

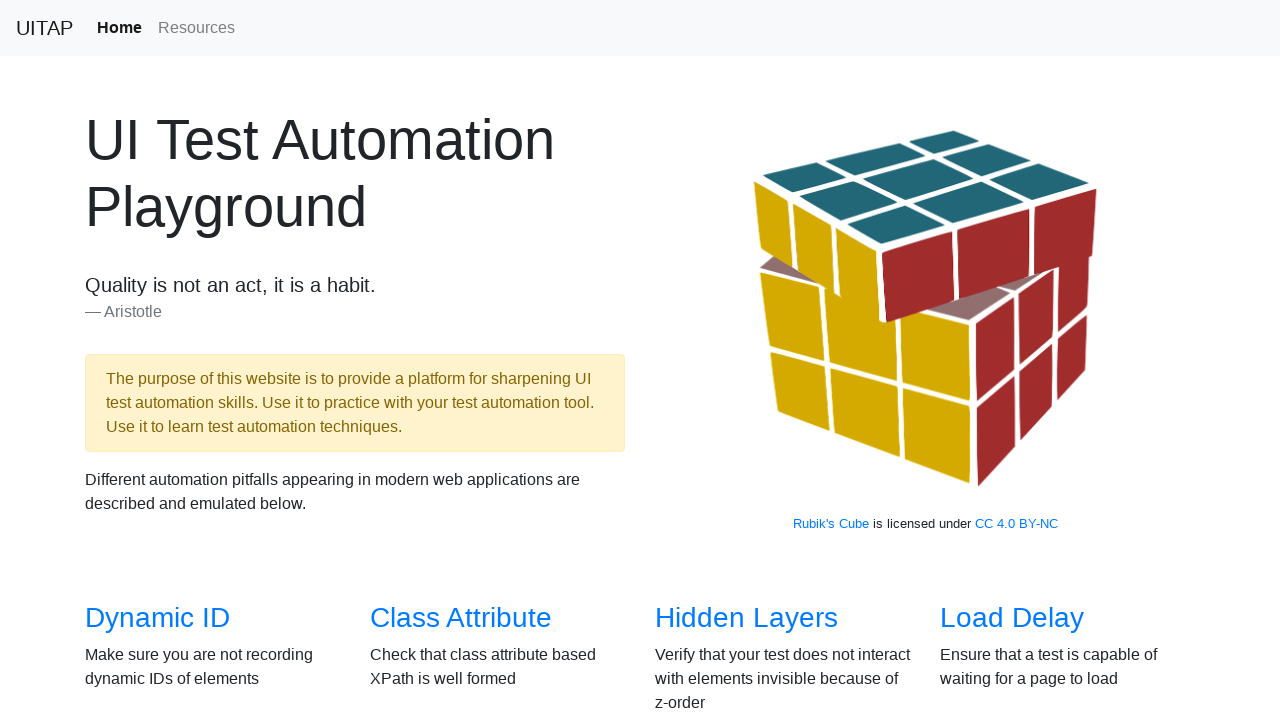

Clicked on Visibility section at (135, 360) on text=Visibility
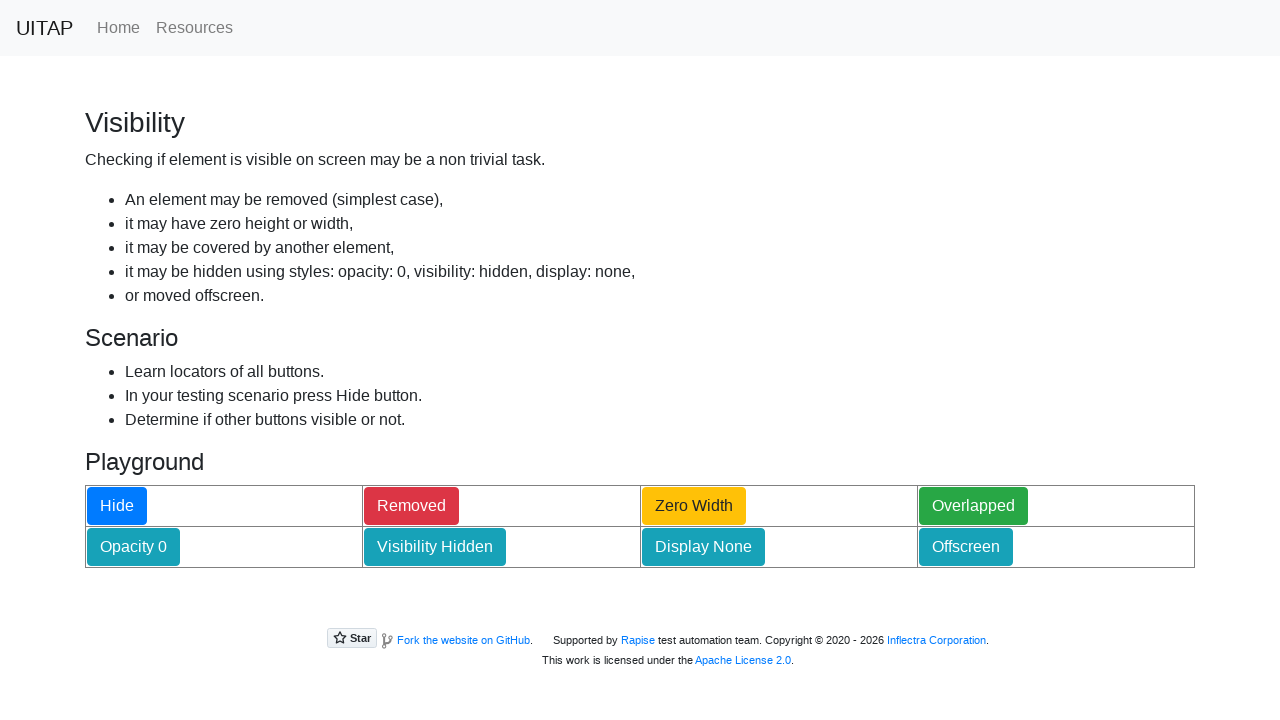

Clicked hide button to hide various elements at (117, 506) on #hideButton
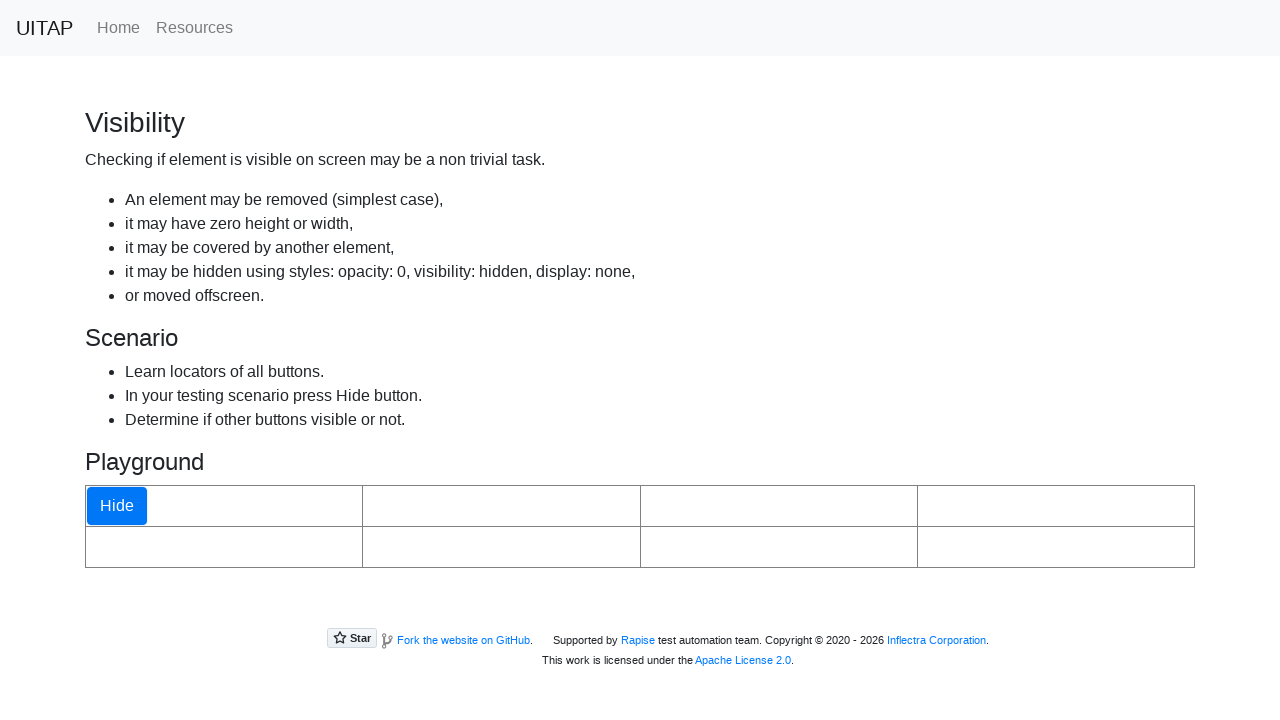

Located zero width button element
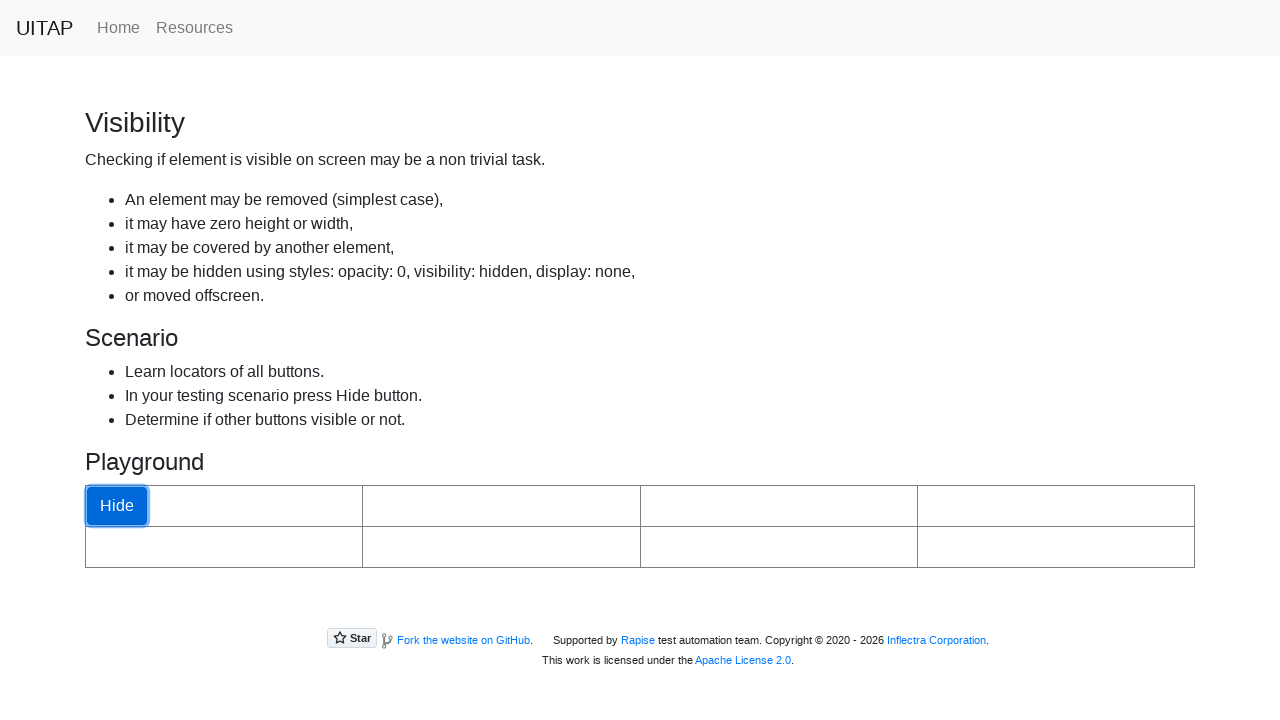

Located hiding layer element
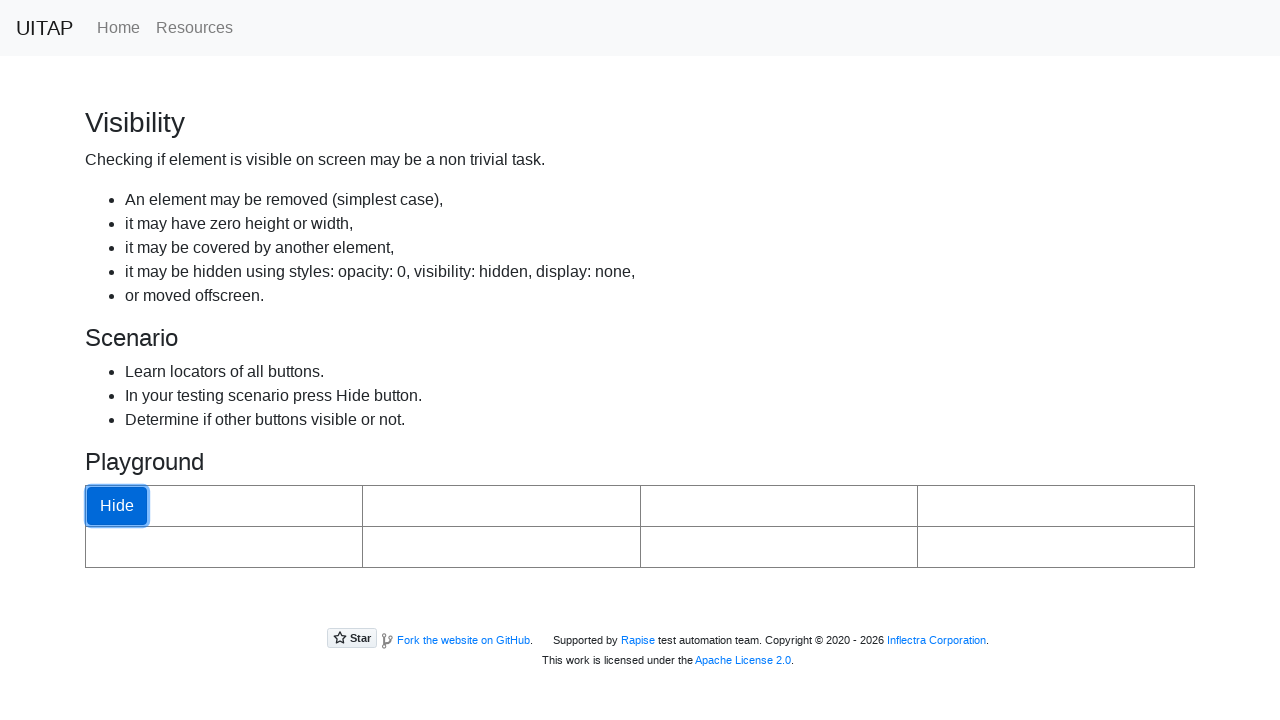

Located transparent button element
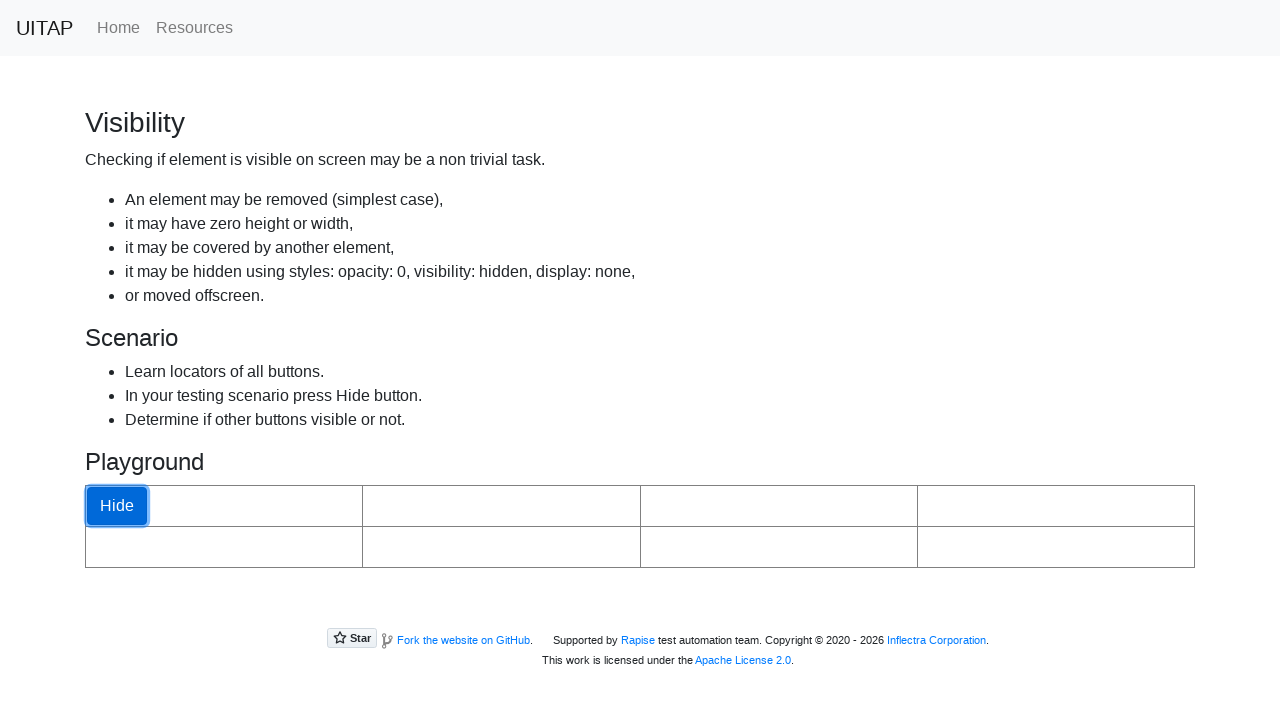

Located invisible button element
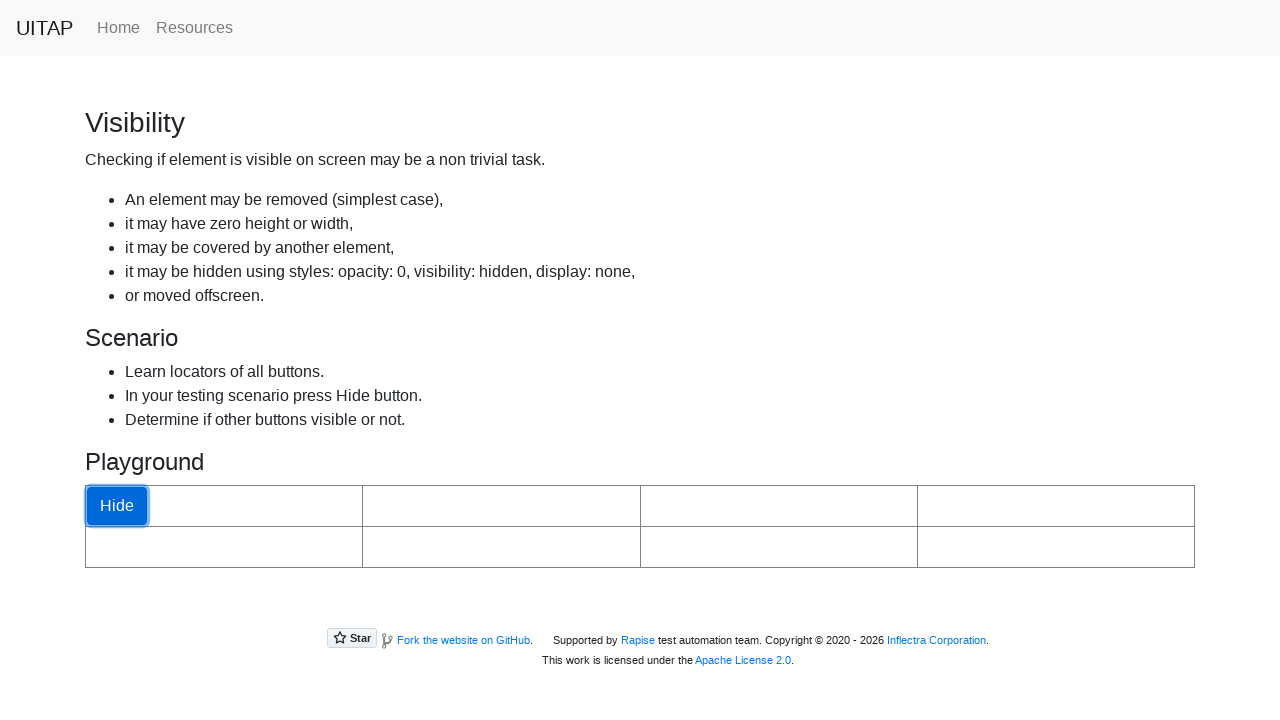

Located not displayed button element
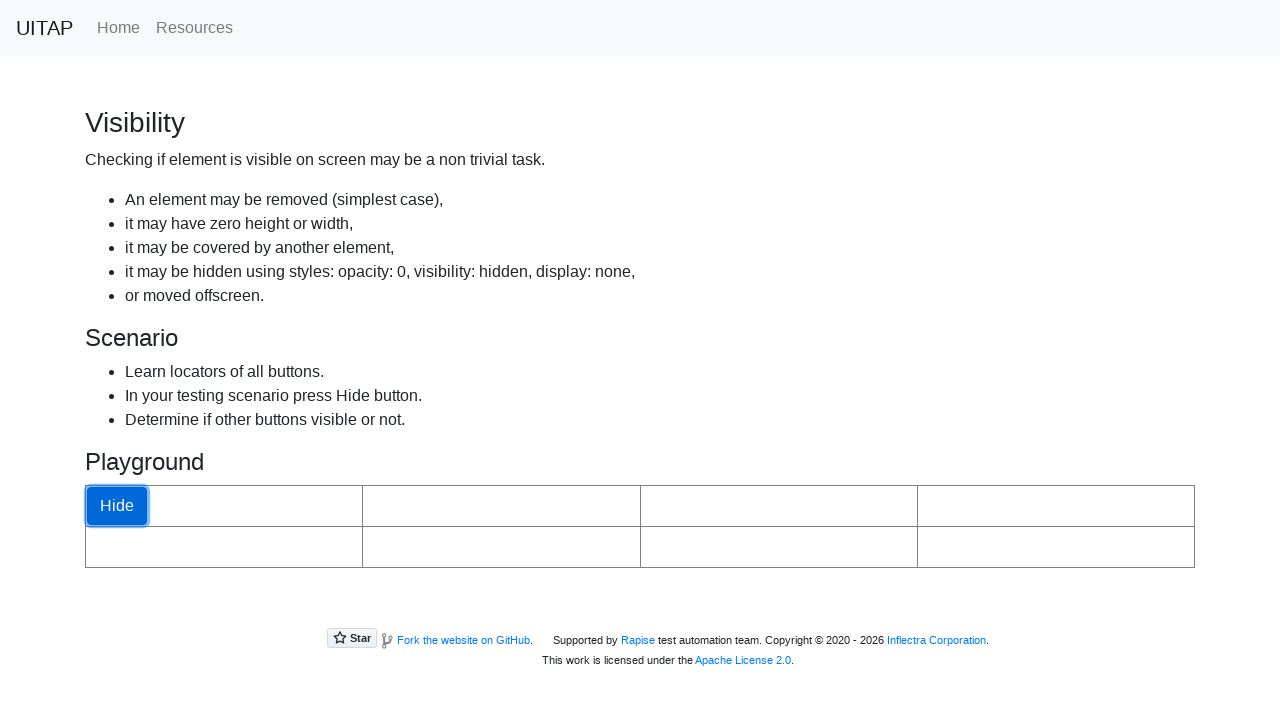

Located offscreen button element
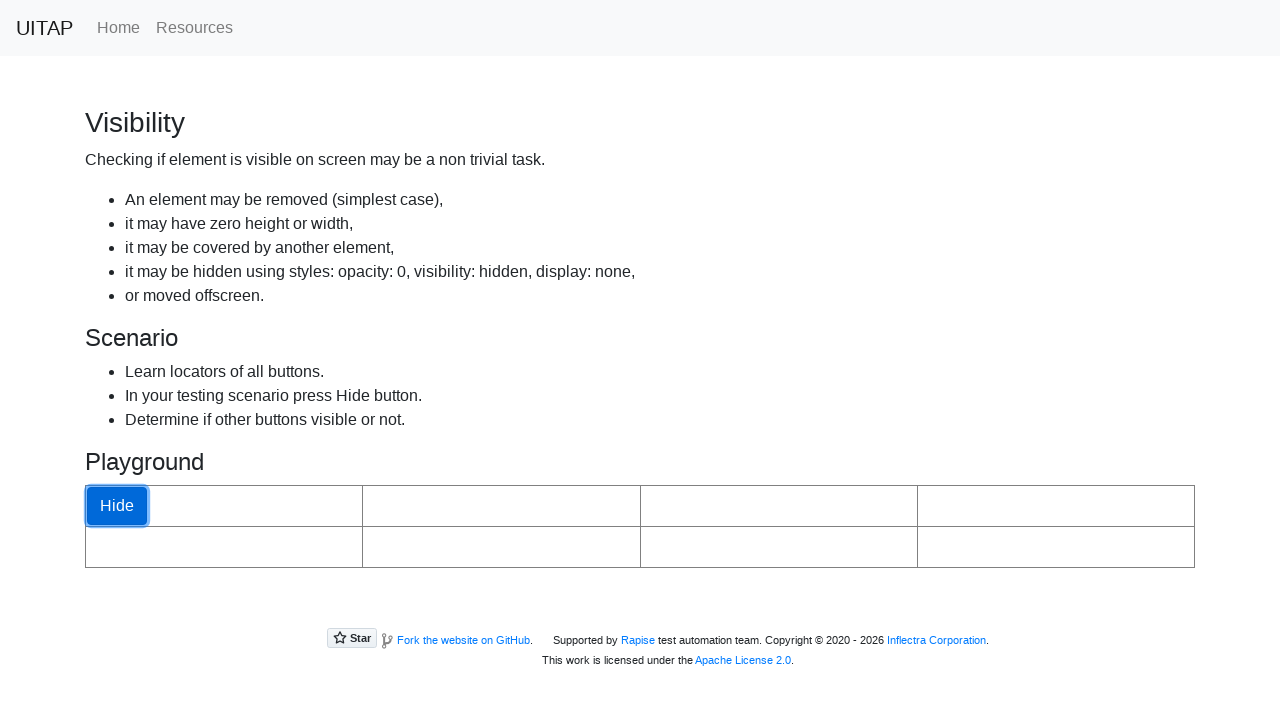

Navigated back to home page
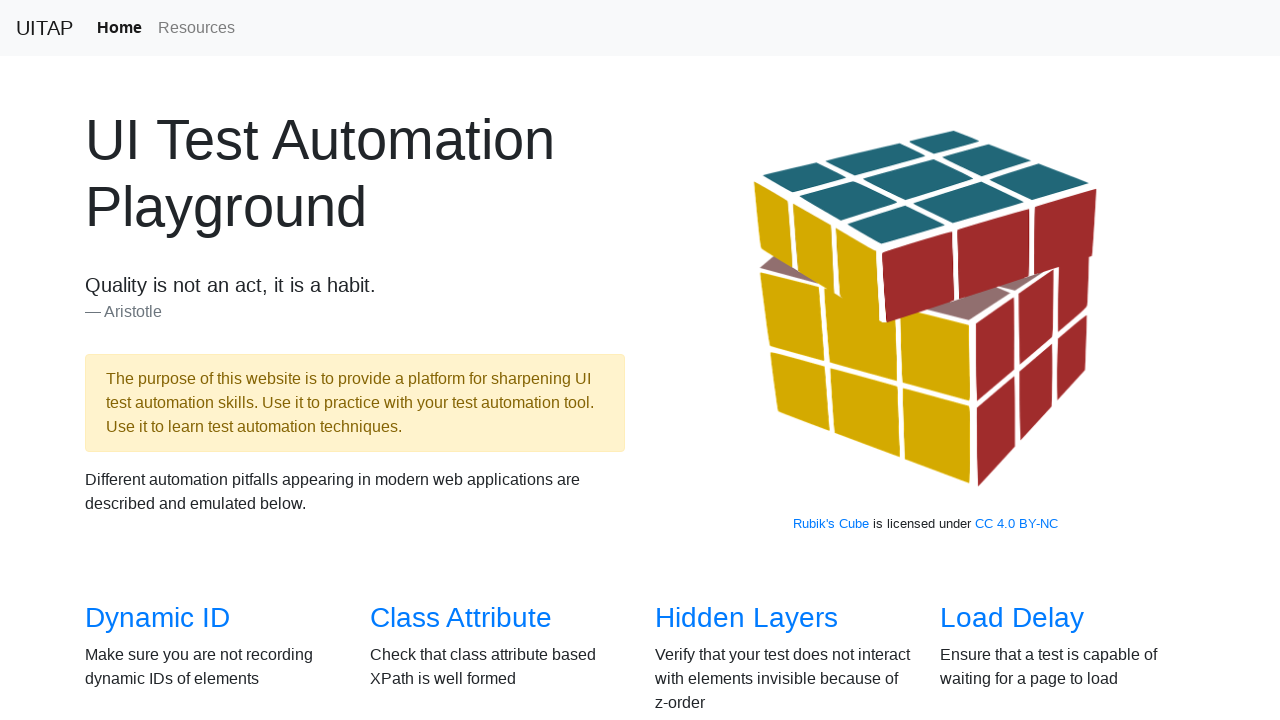

Clicked on Progress Bar section at (1022, 361) on text=Progress Bar
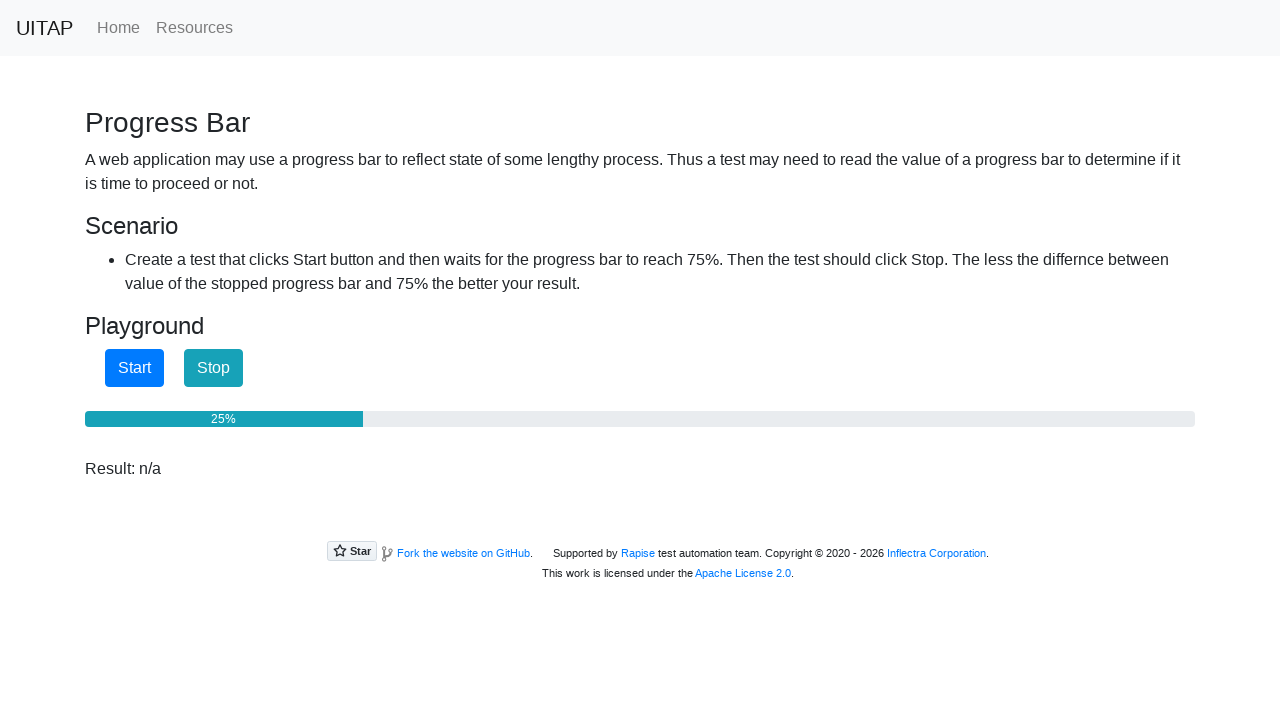

Clicked start button to begin progress at (134, 368) on #startButton
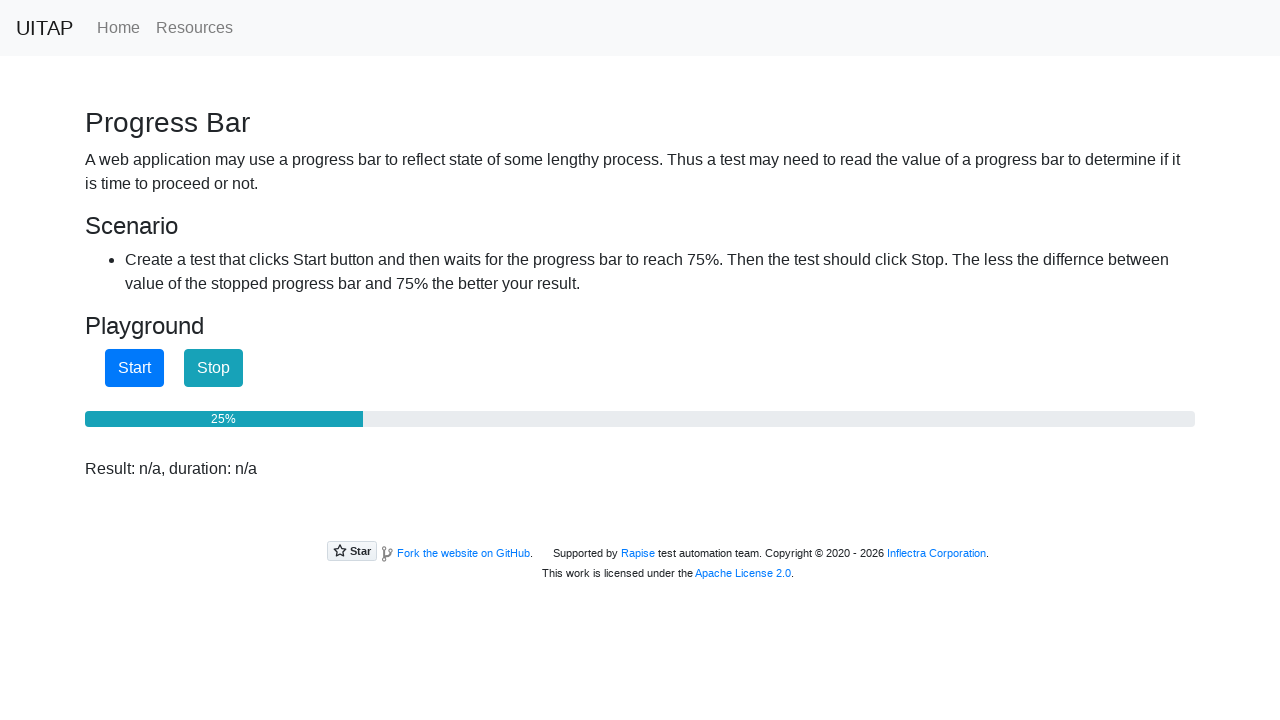

Waited 3 seconds for progress bar to advance
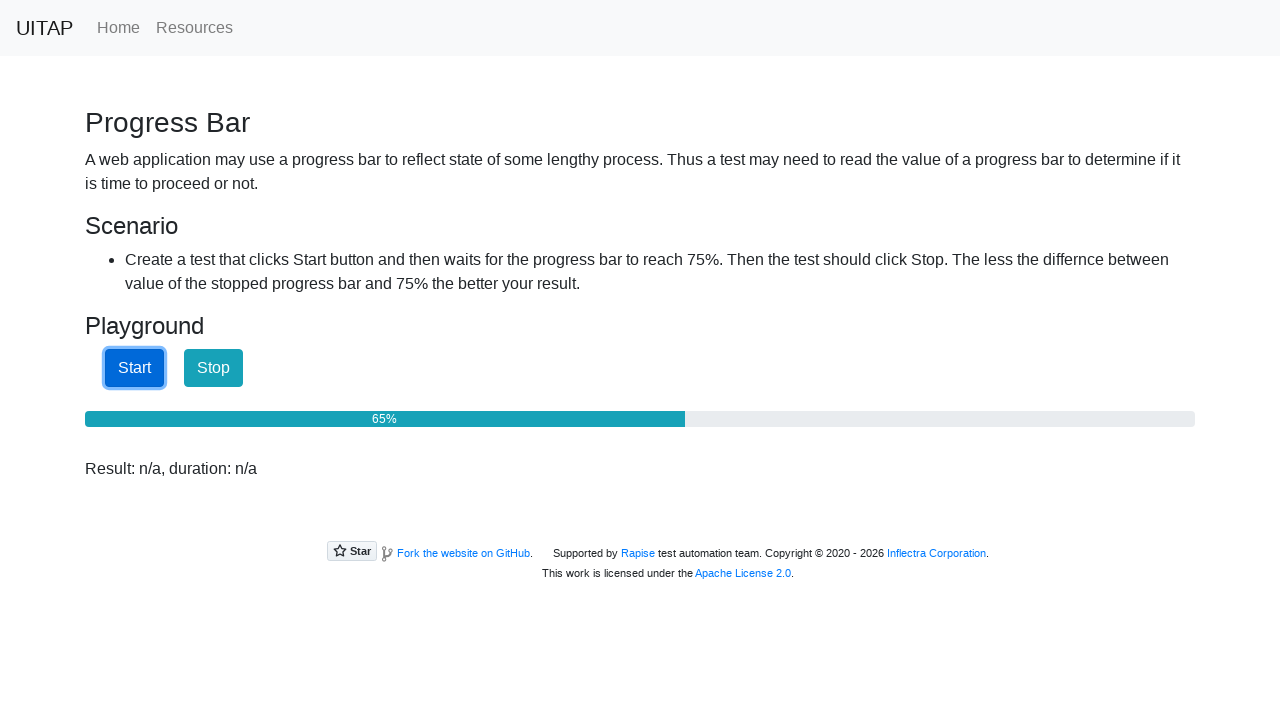

Clicked stop button to stop progress at (214, 368) on #stopButton
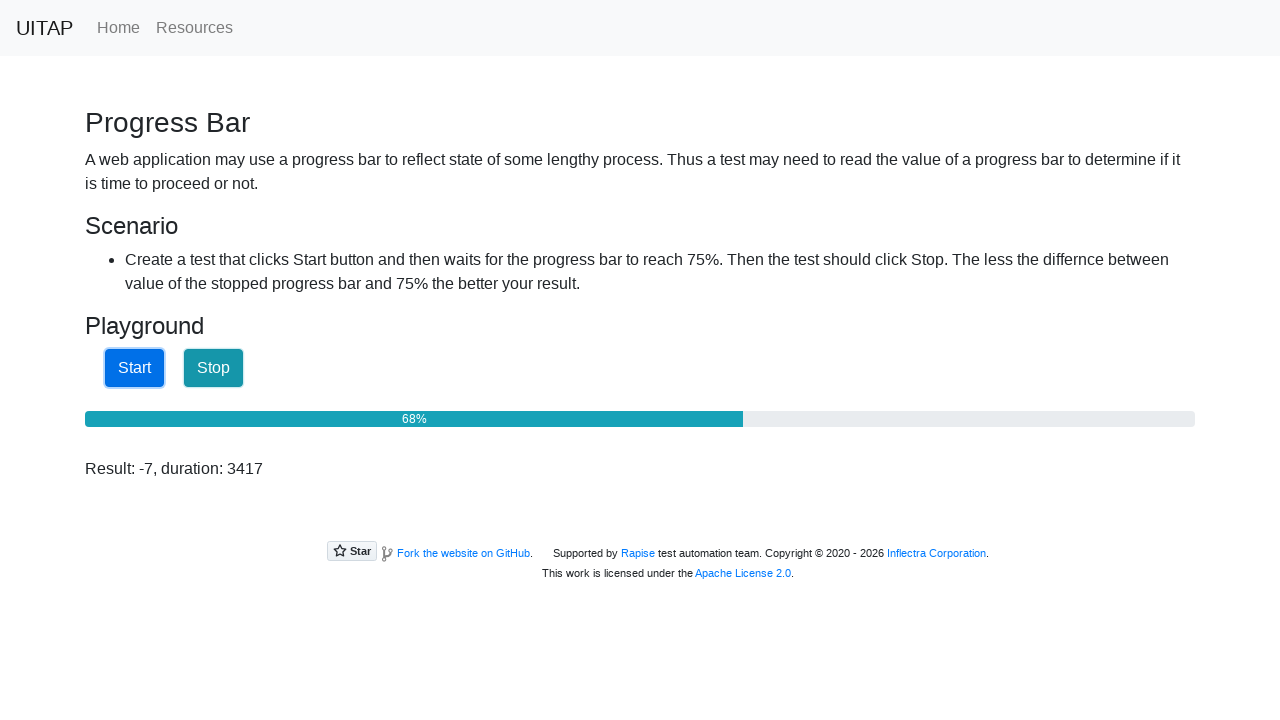

Located progress bar element
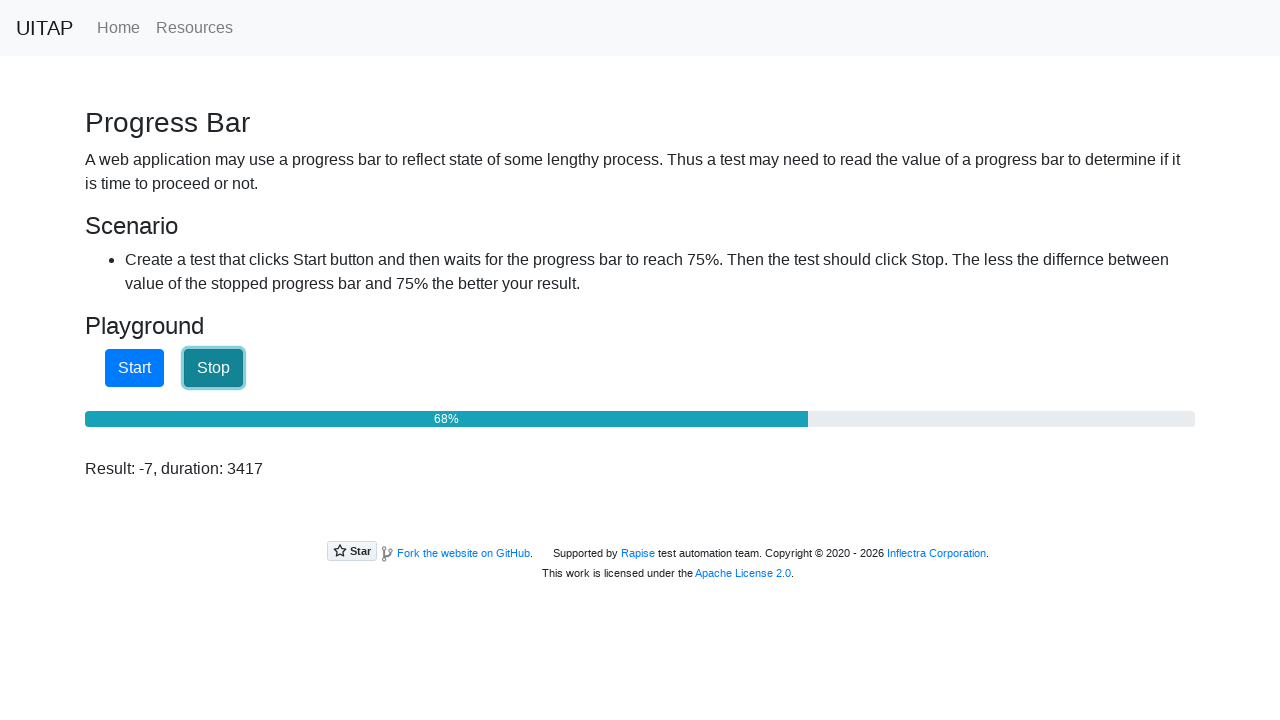

Retrieved progress bar aria-valuenow attribute
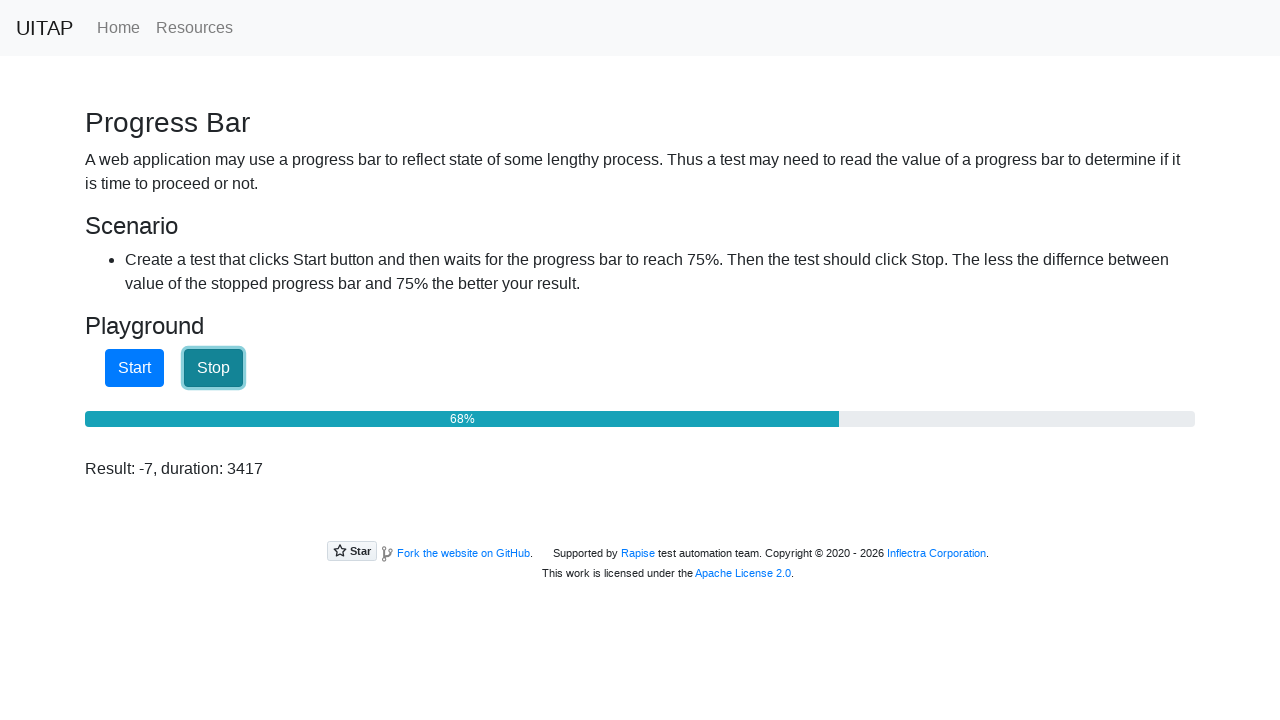

Navigated back to home page
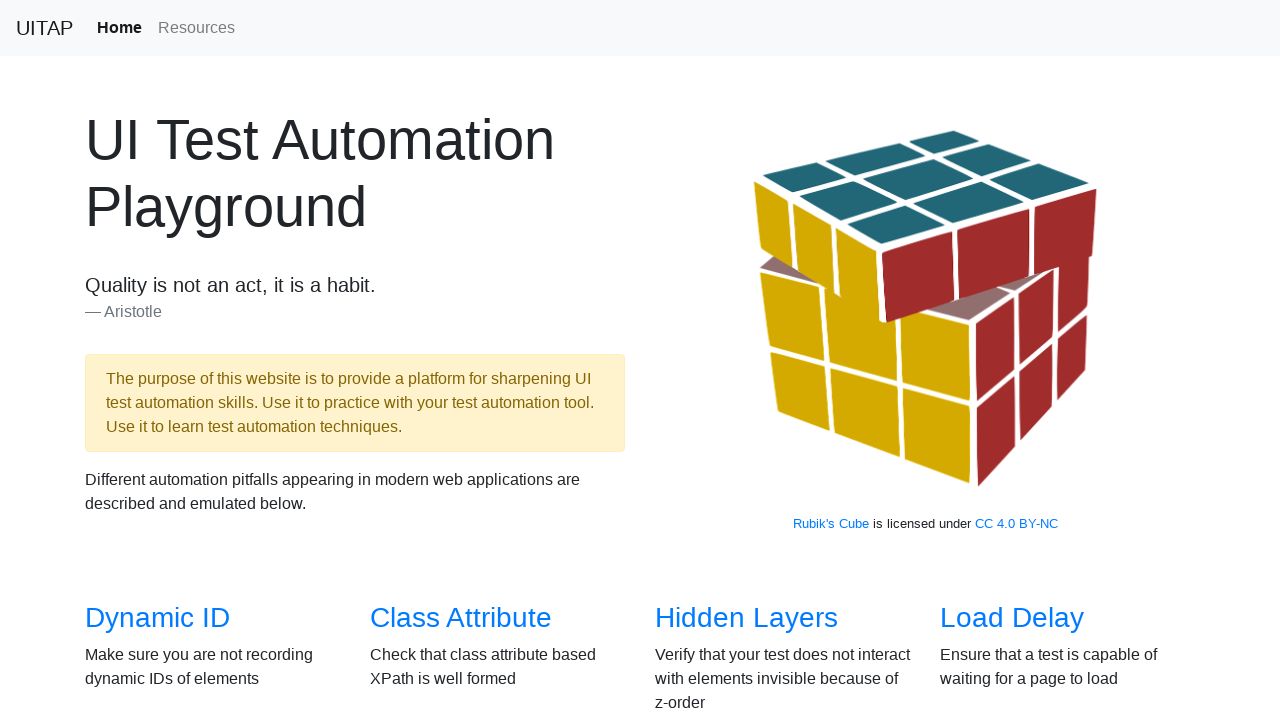

Clicked on Text Input section at (1002, 360) on text=Text Input
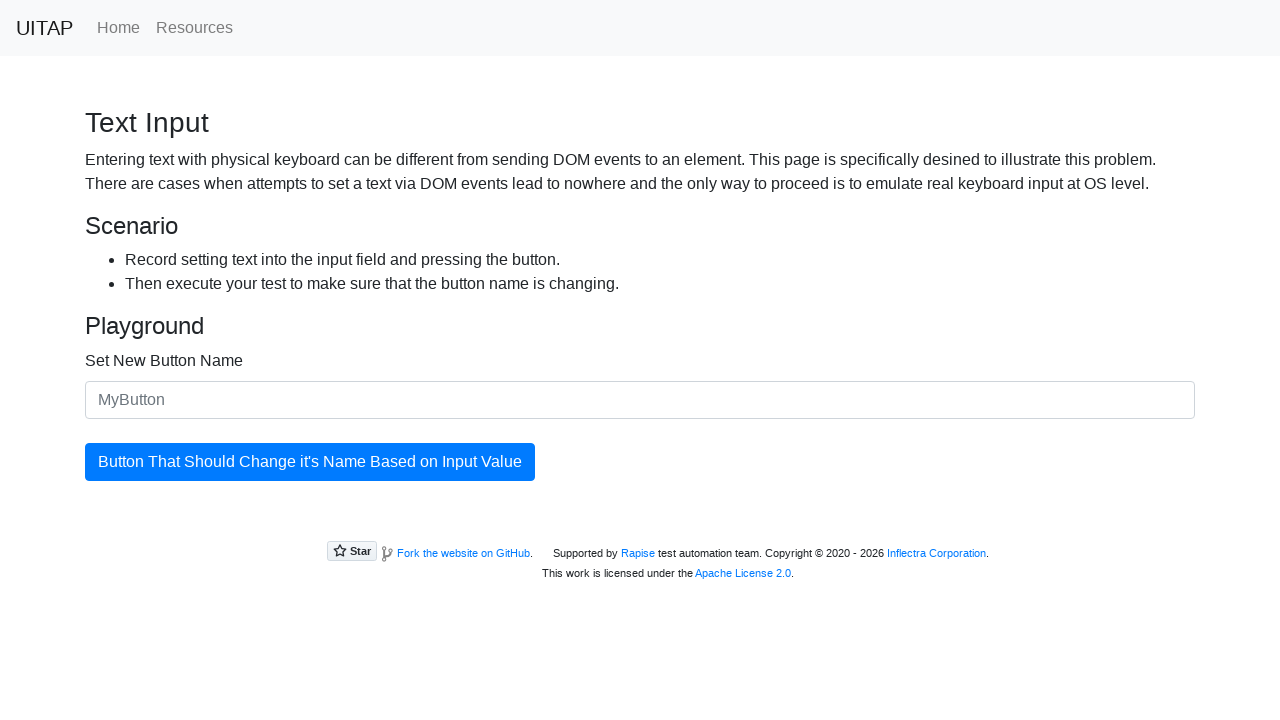

Filled text input field with 'Test Button' on #newButtonName
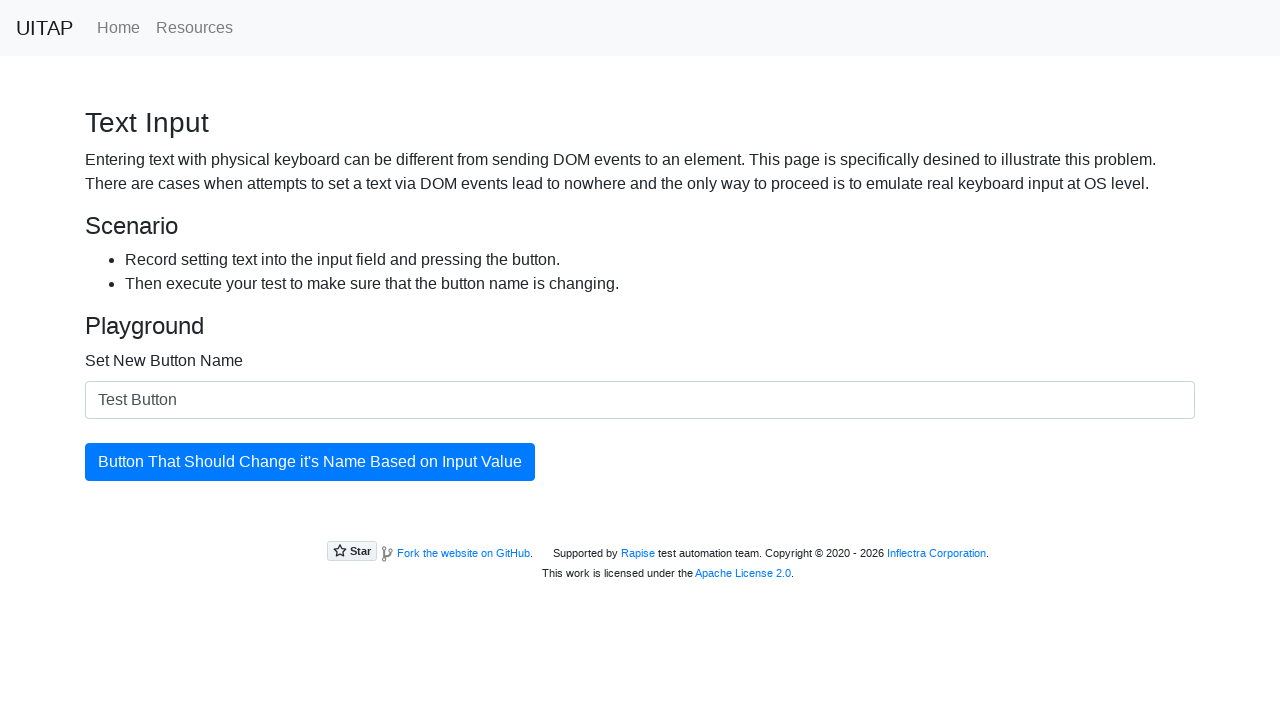

Clicked the update button at (310, 462) on #updatingButton
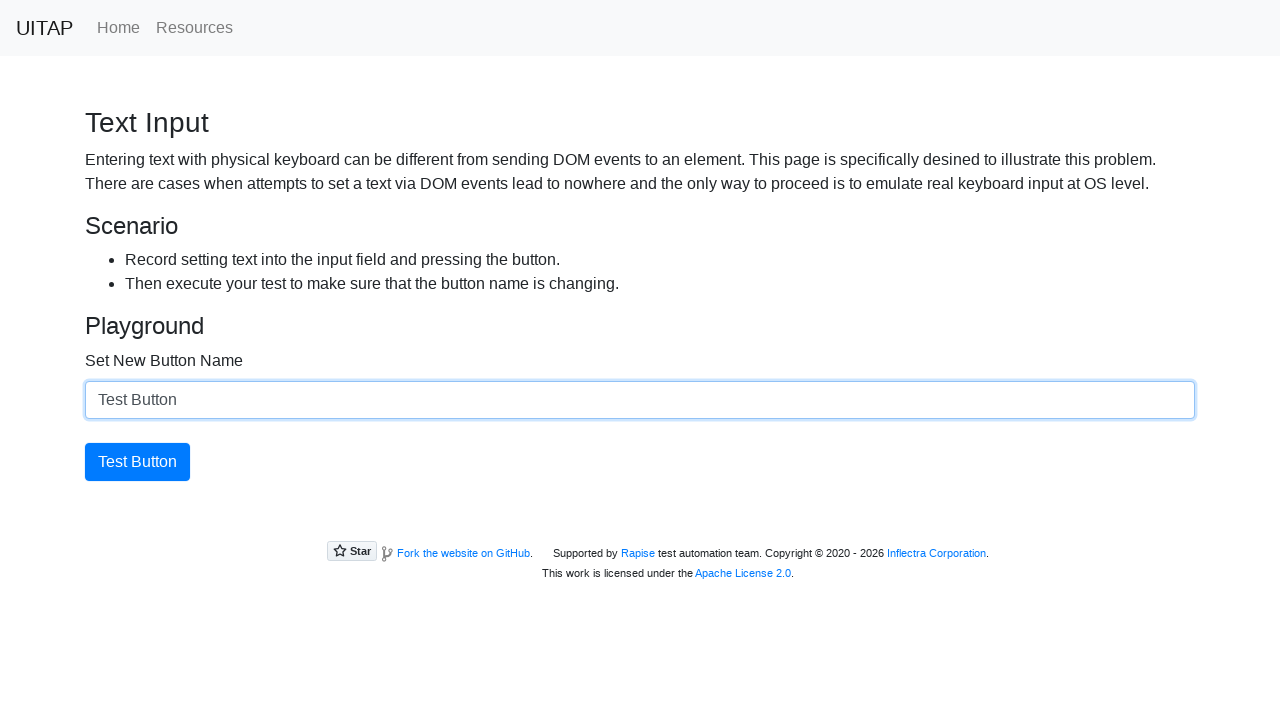

Verified button text was updated to 'Test Button'
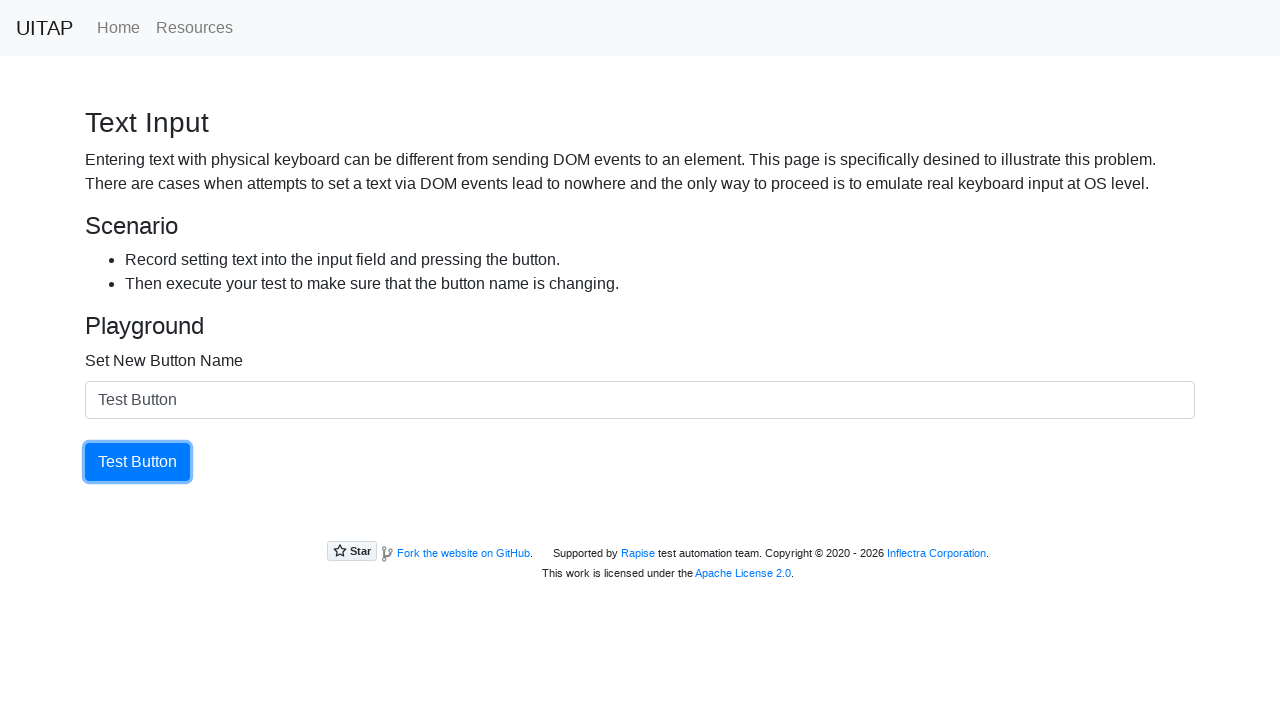

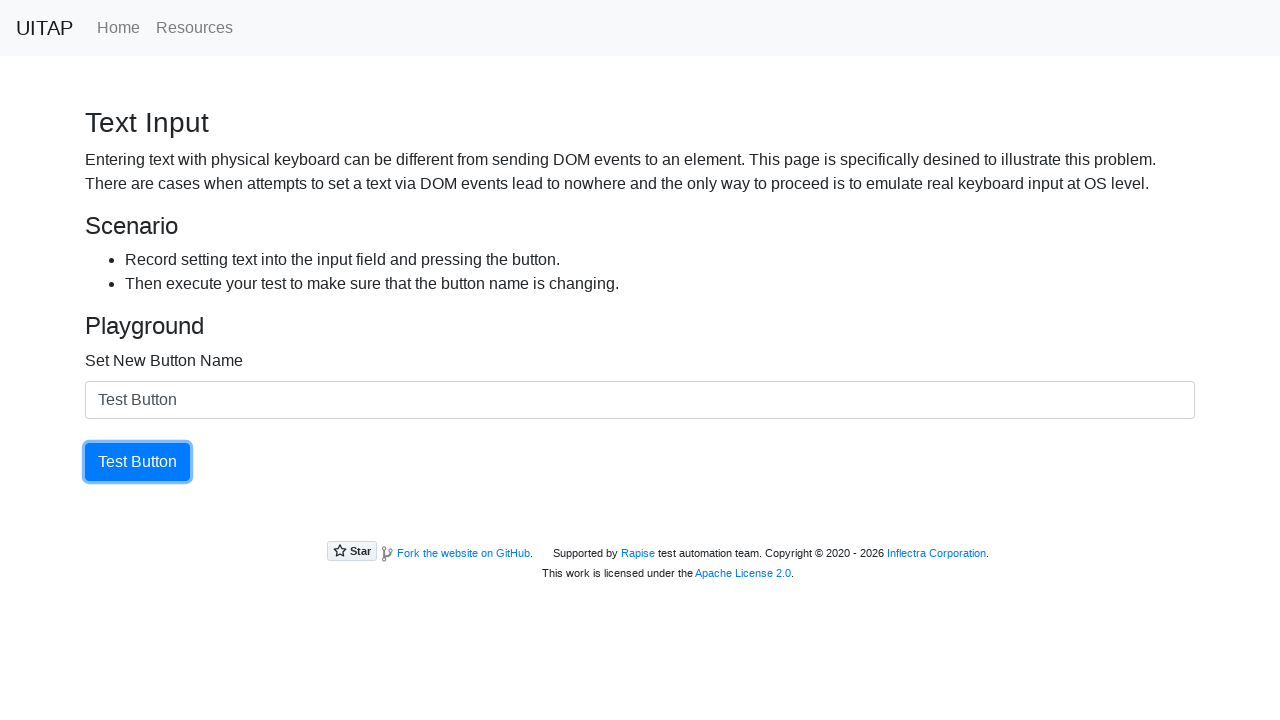